Opens and closes both small and large modal dialogs

Starting URL: https://demoqa.com/modal-dialogs

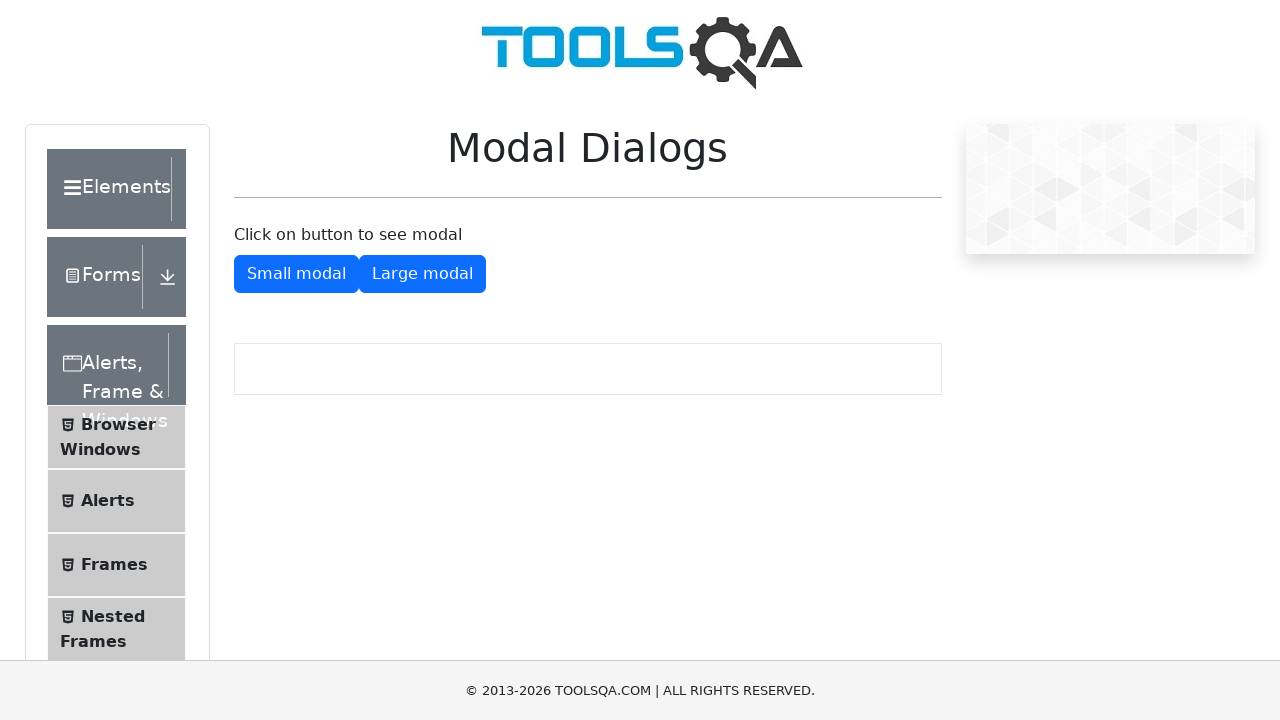

Scrolled down 250 pixels to reveal modal buttons
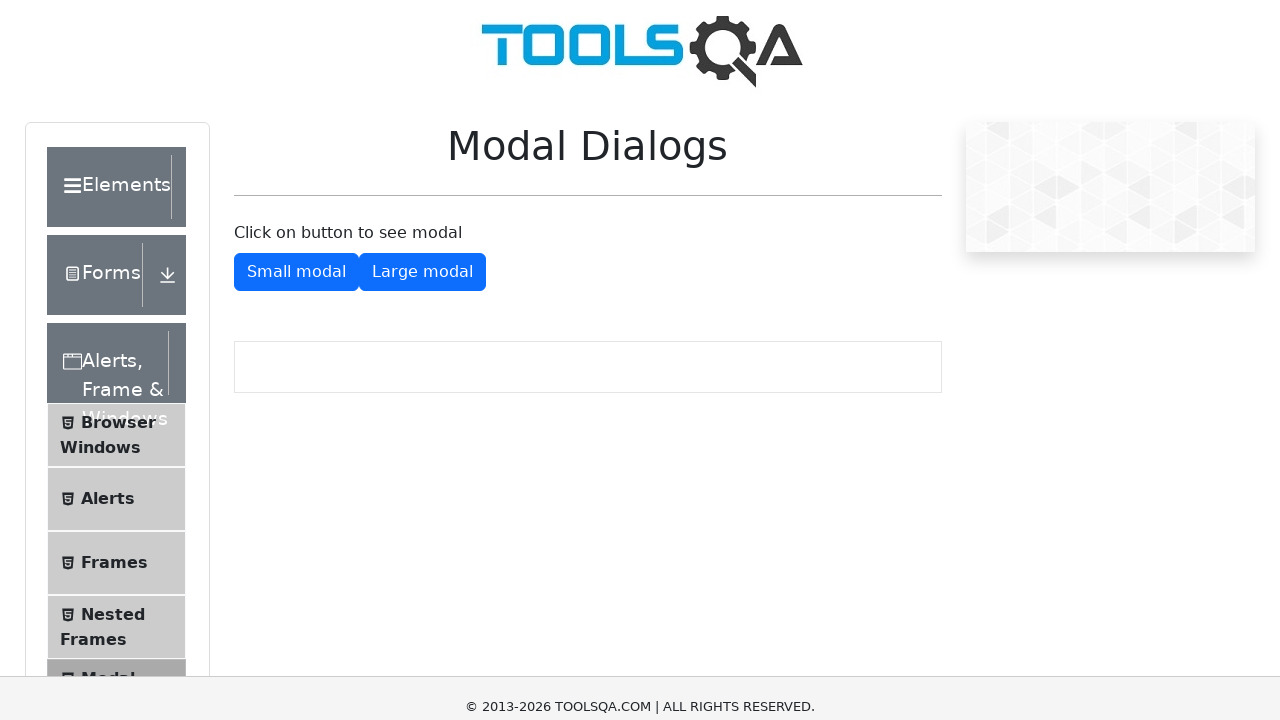

Clicked button to open small modal dialog at (296, 24) on #showSmallModal
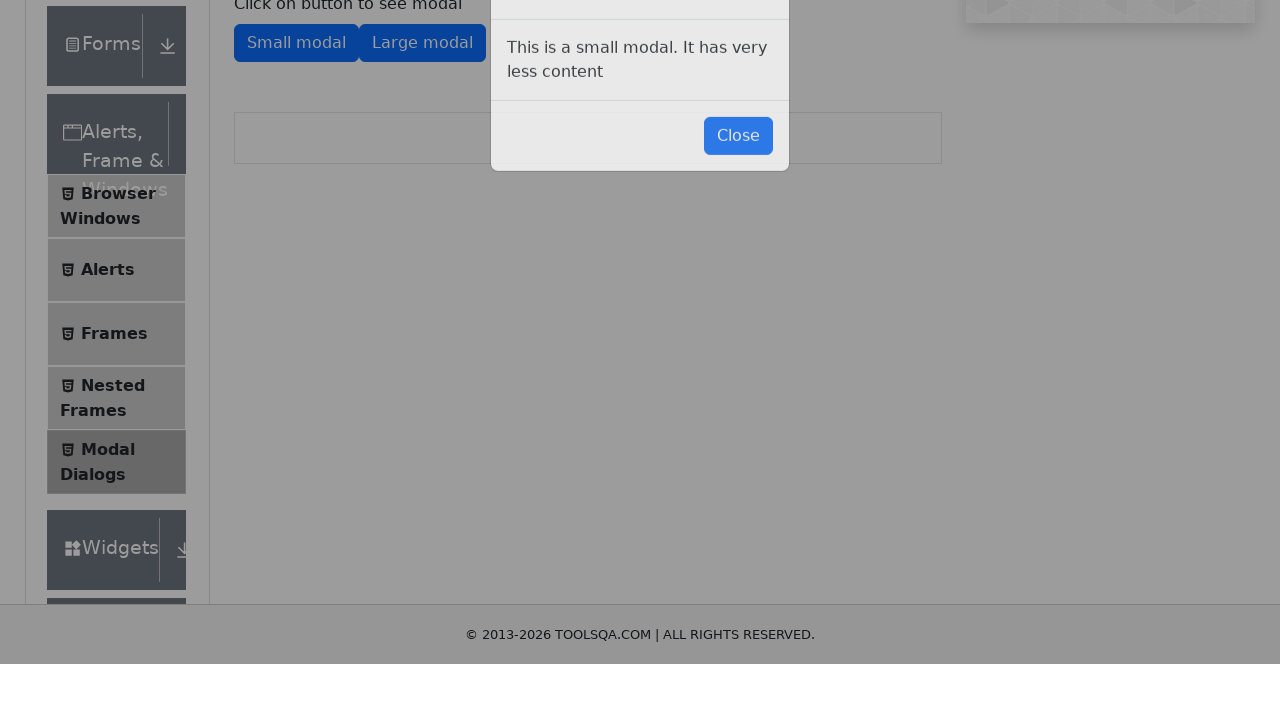

Waited 1 second for small modal to fully load
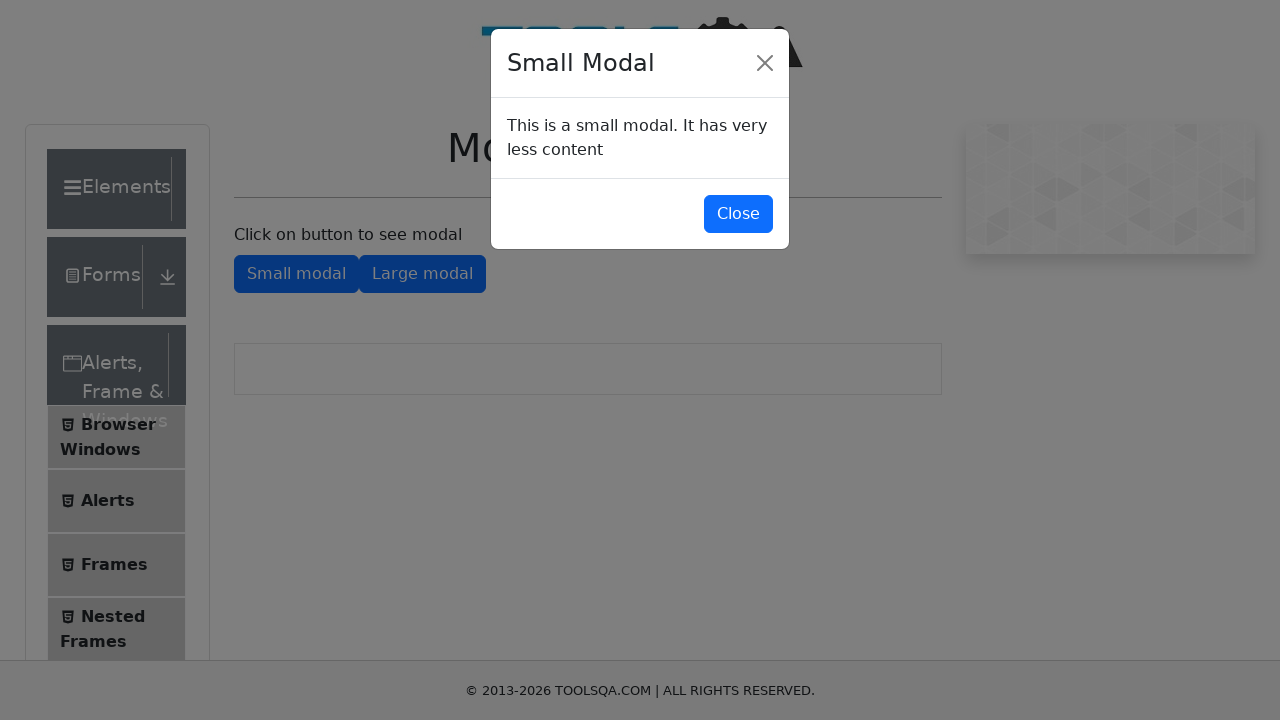

Clicked button to close small modal dialog at (738, 214) on #closeSmallModal
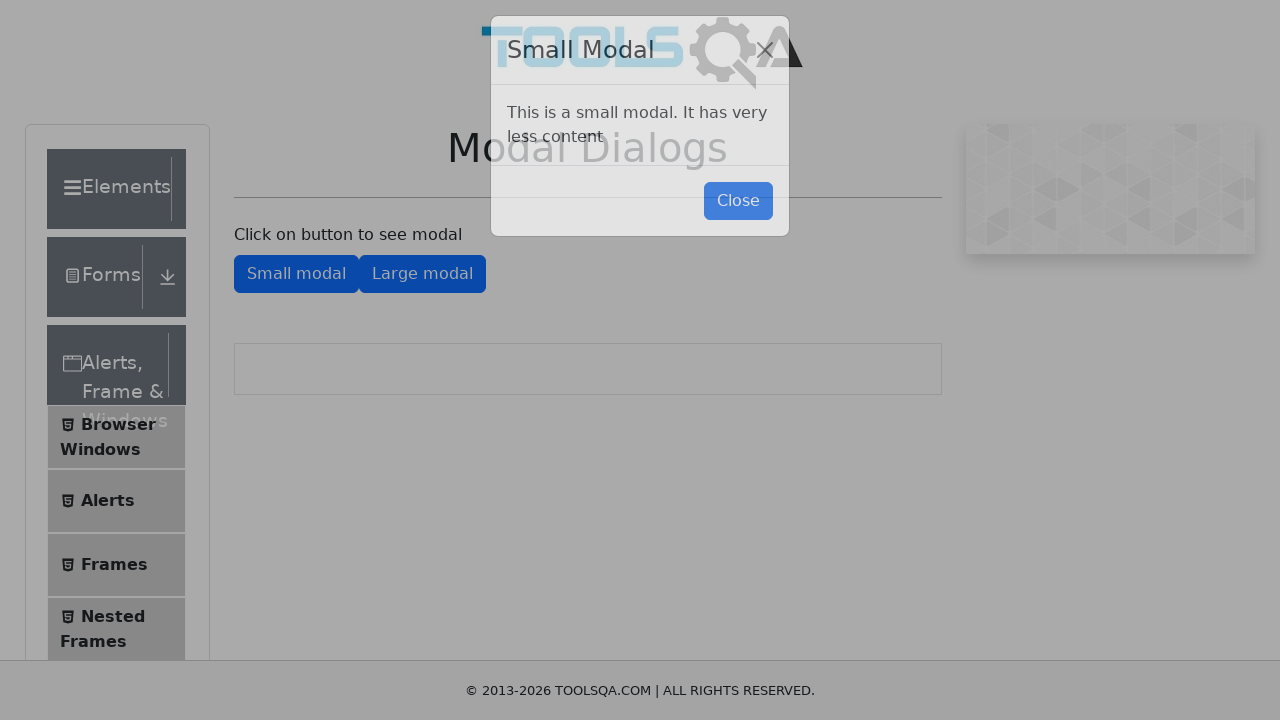

Clicked button to open large modal dialog at (422, 274) on #showLargeModal
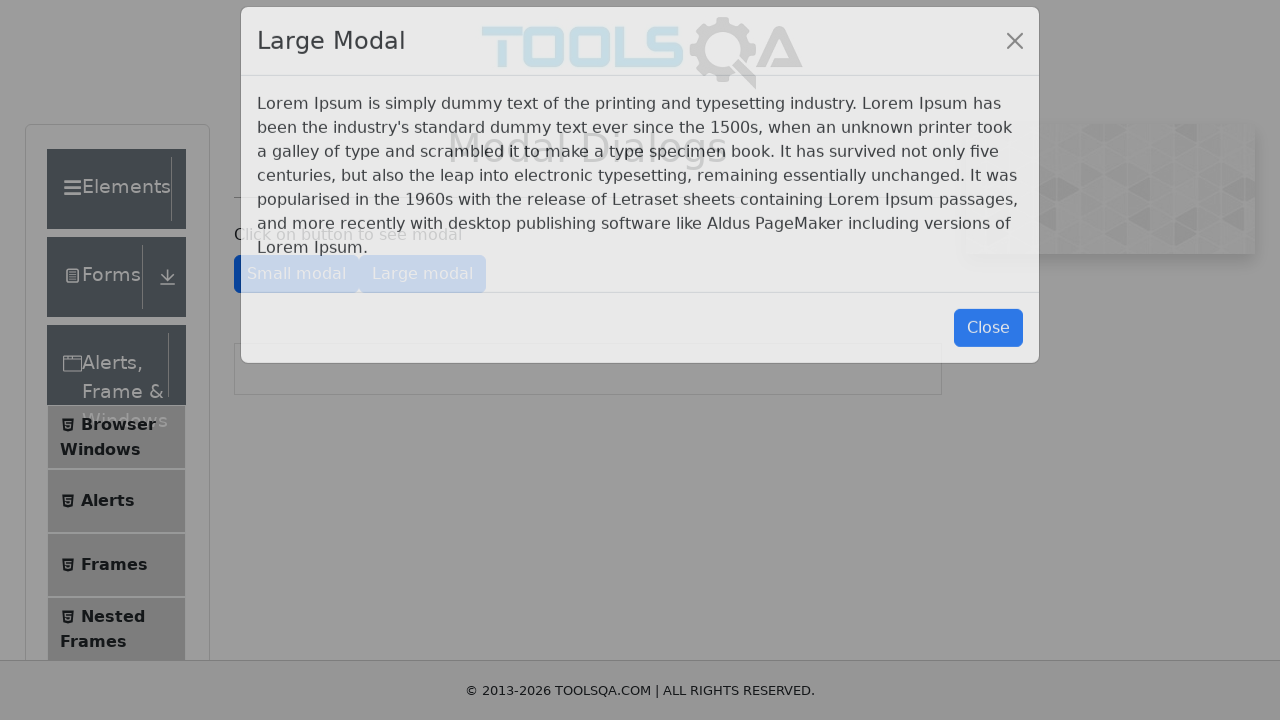

Waited 1 second for large modal to fully load
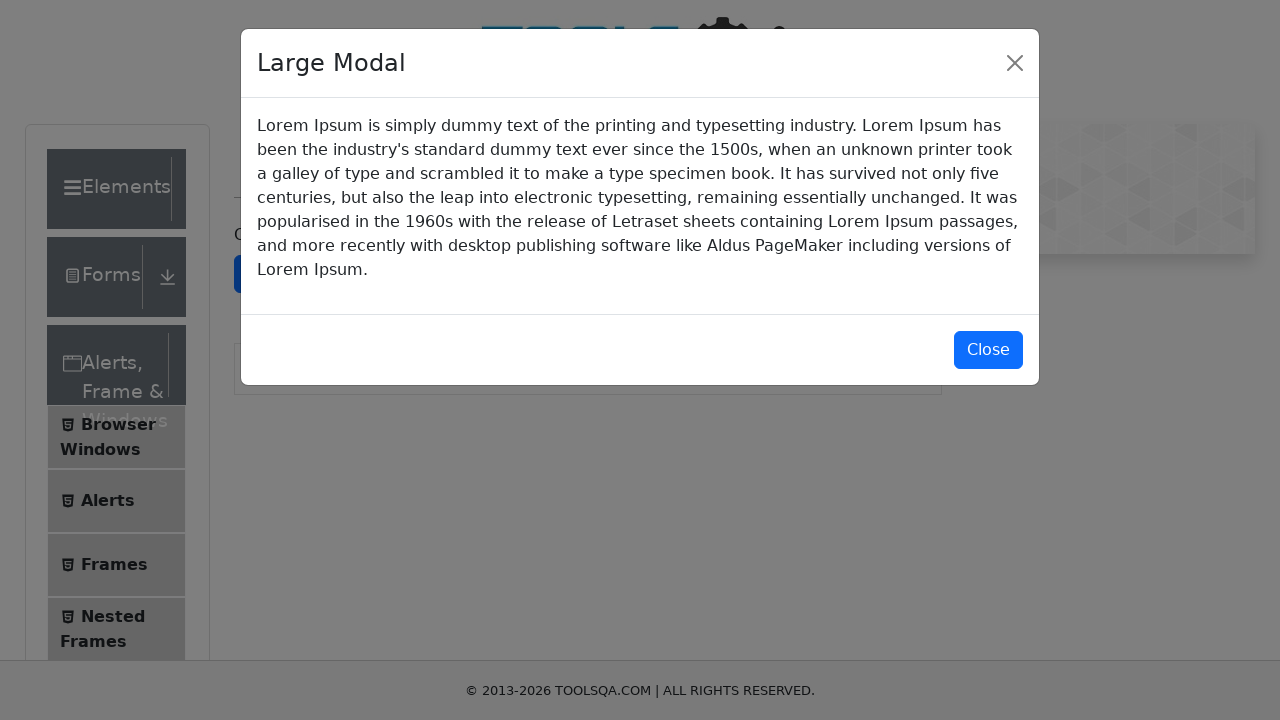

Clicked button to close large modal dialog at (988, 350) on #closeLargeModal
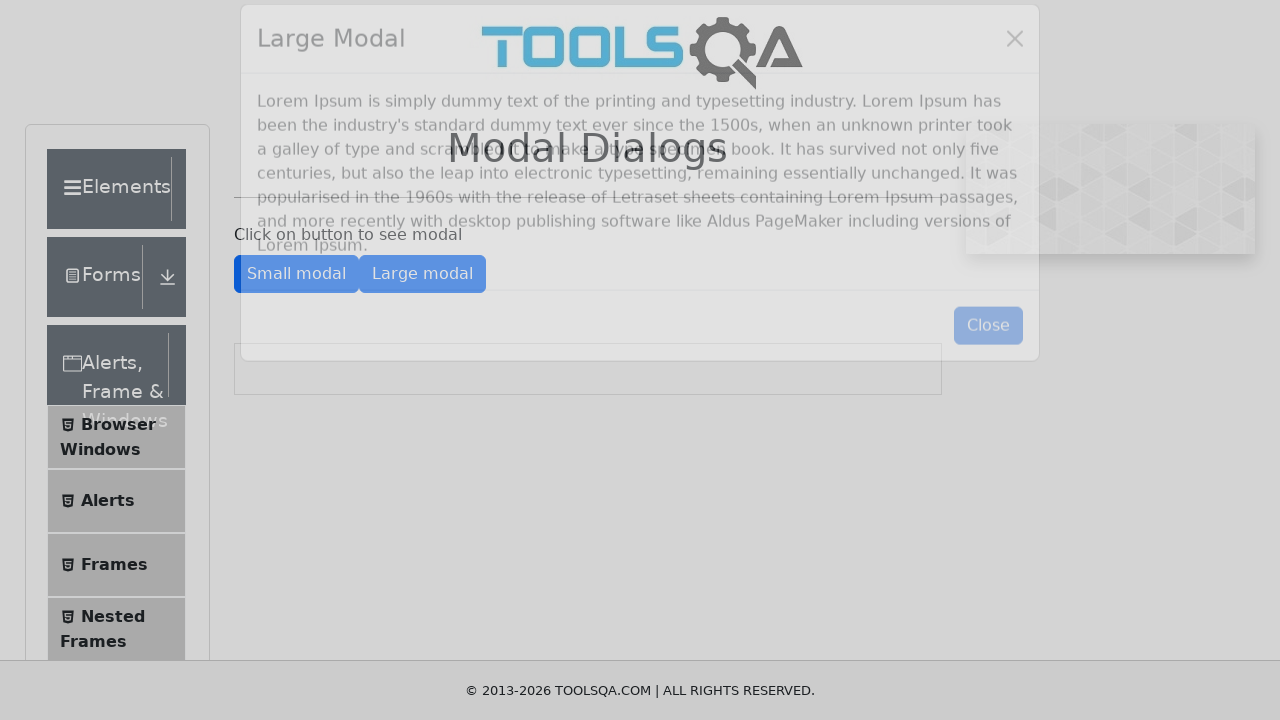

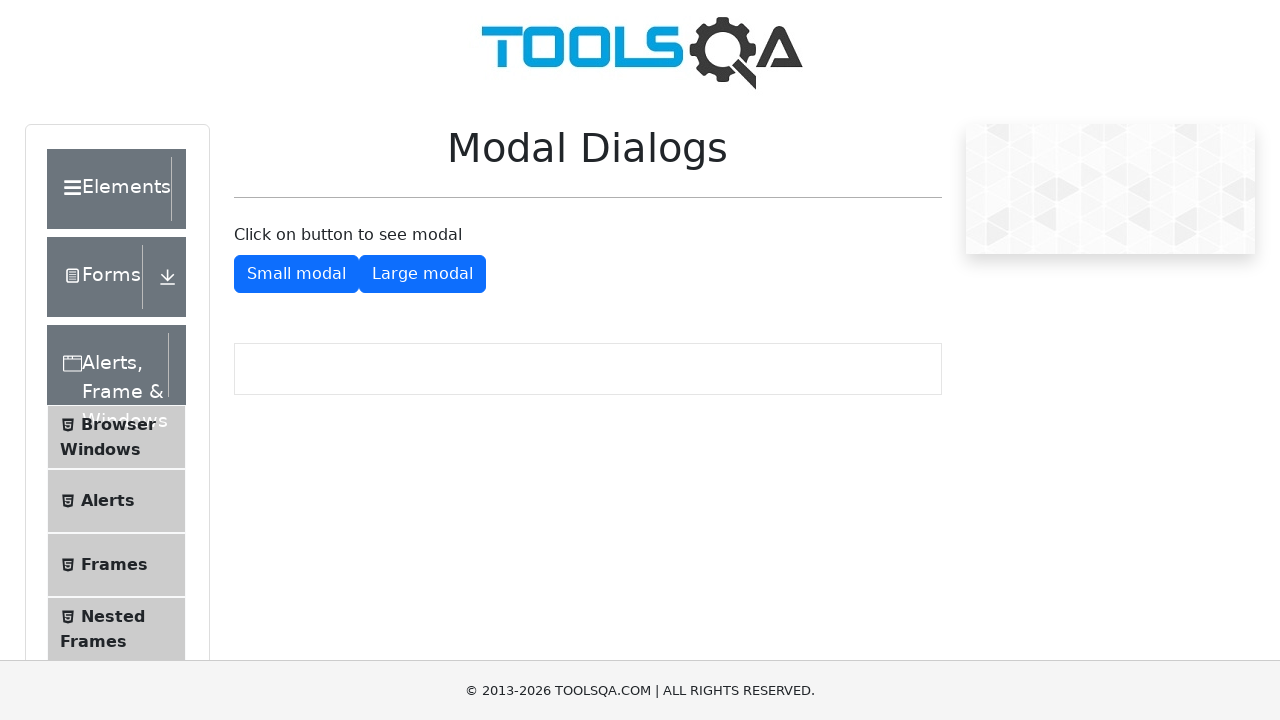